Tests train search functionality on erail.in by entering source and destination stations, then navigating through the results table

Starting URL: http://www.erail.in

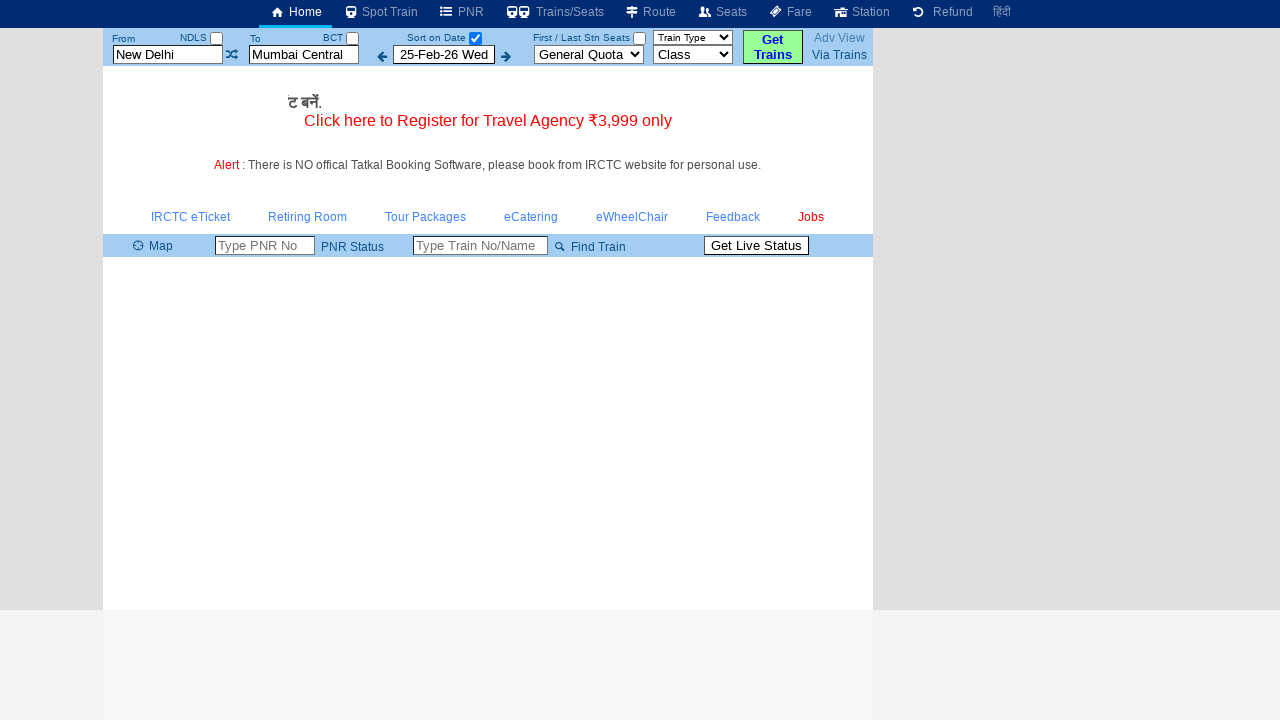

Cleared source station field on #txtStationFrom
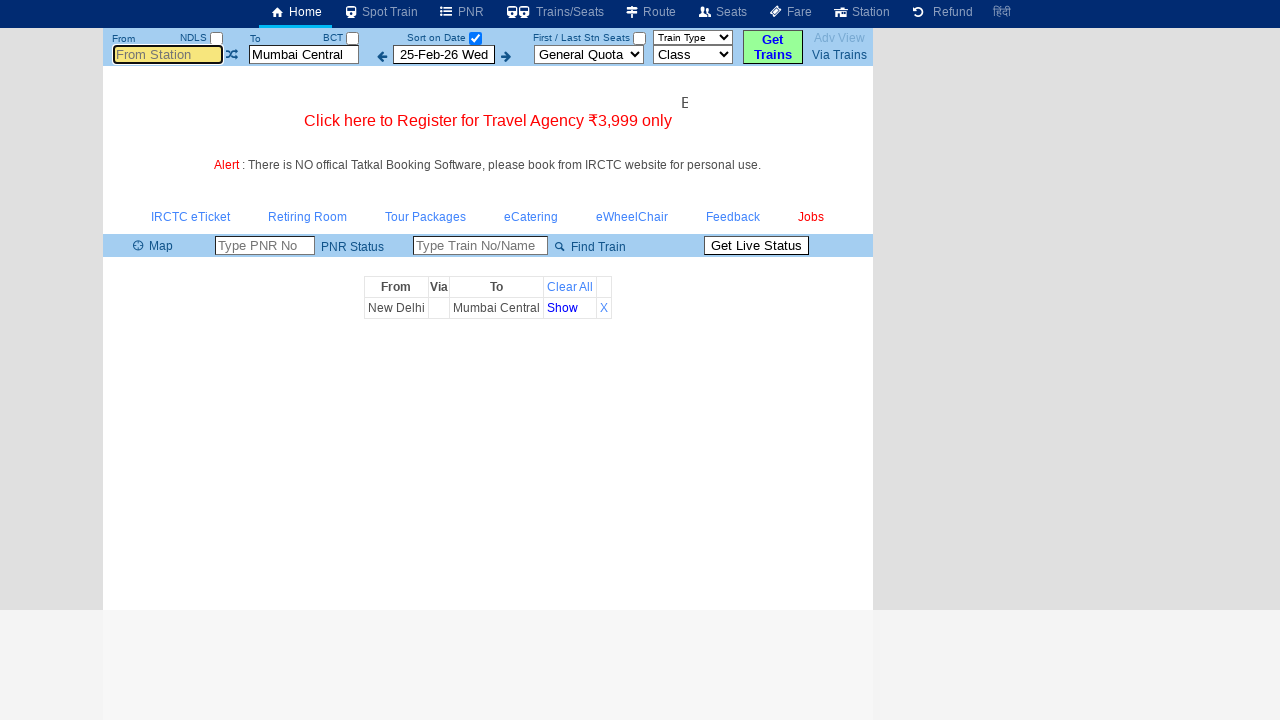

Filled source station field with 'MAS' on #txtStationFrom
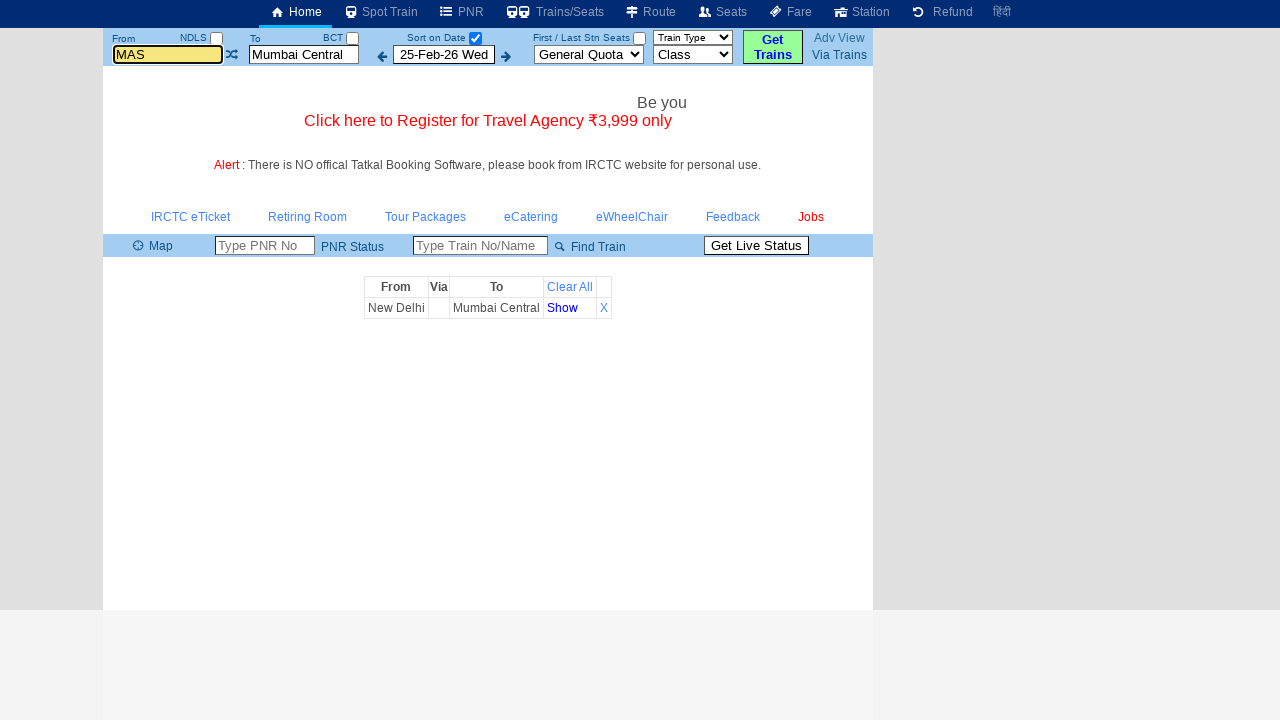

Pressed Tab key to move to next field on #txtStationFrom
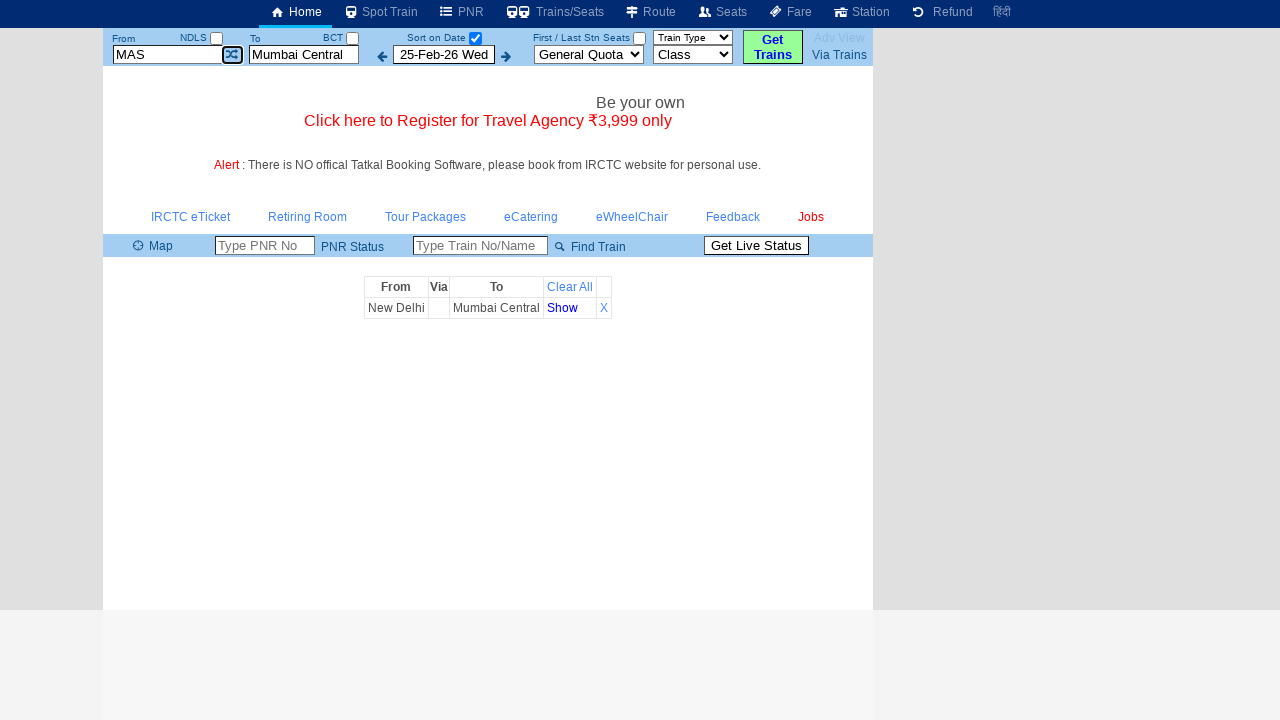

Cleared destination station field on #txtStationTo
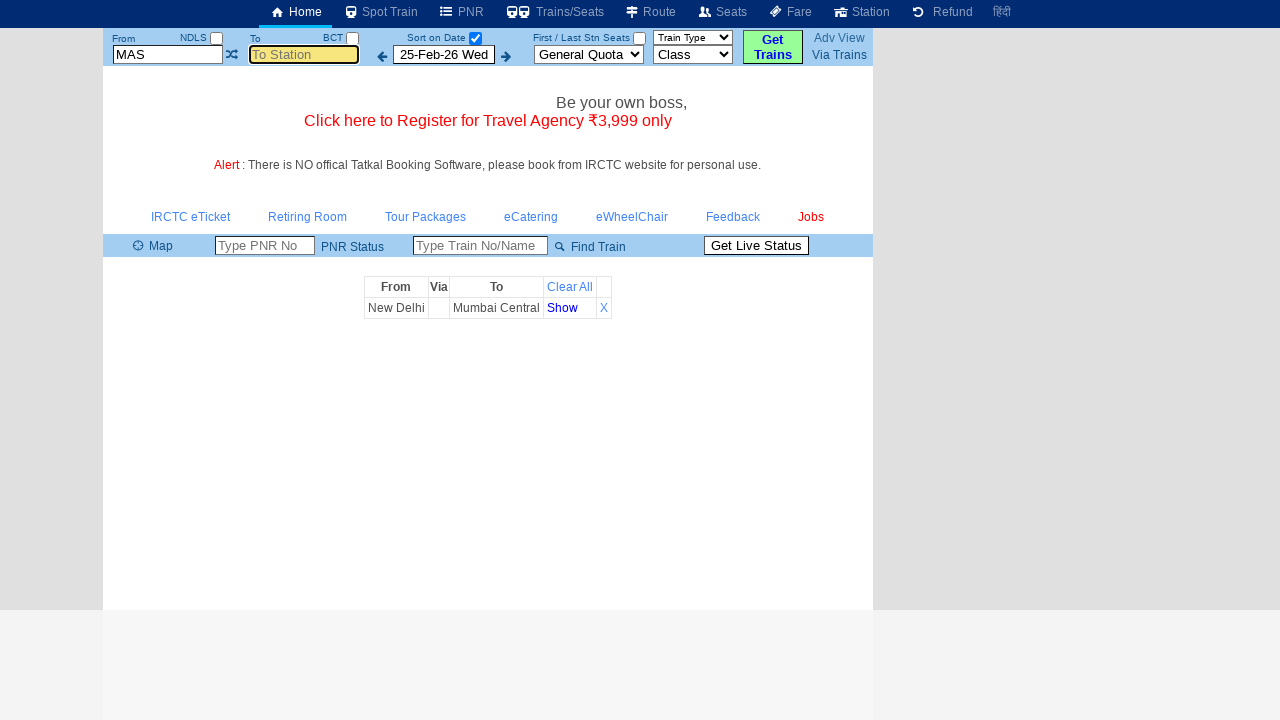

Filled destination station field with 'SBC' on #txtStationTo
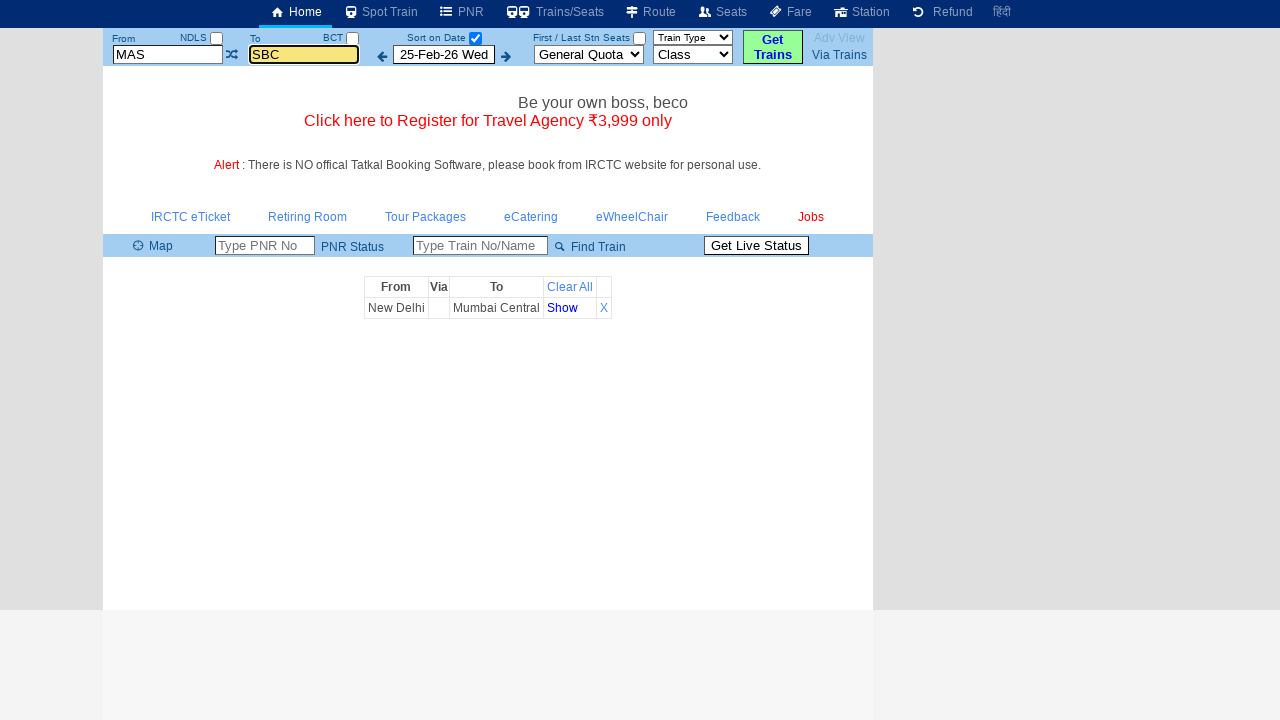

Pressed Tab key to move from destination field on #txtStationTo
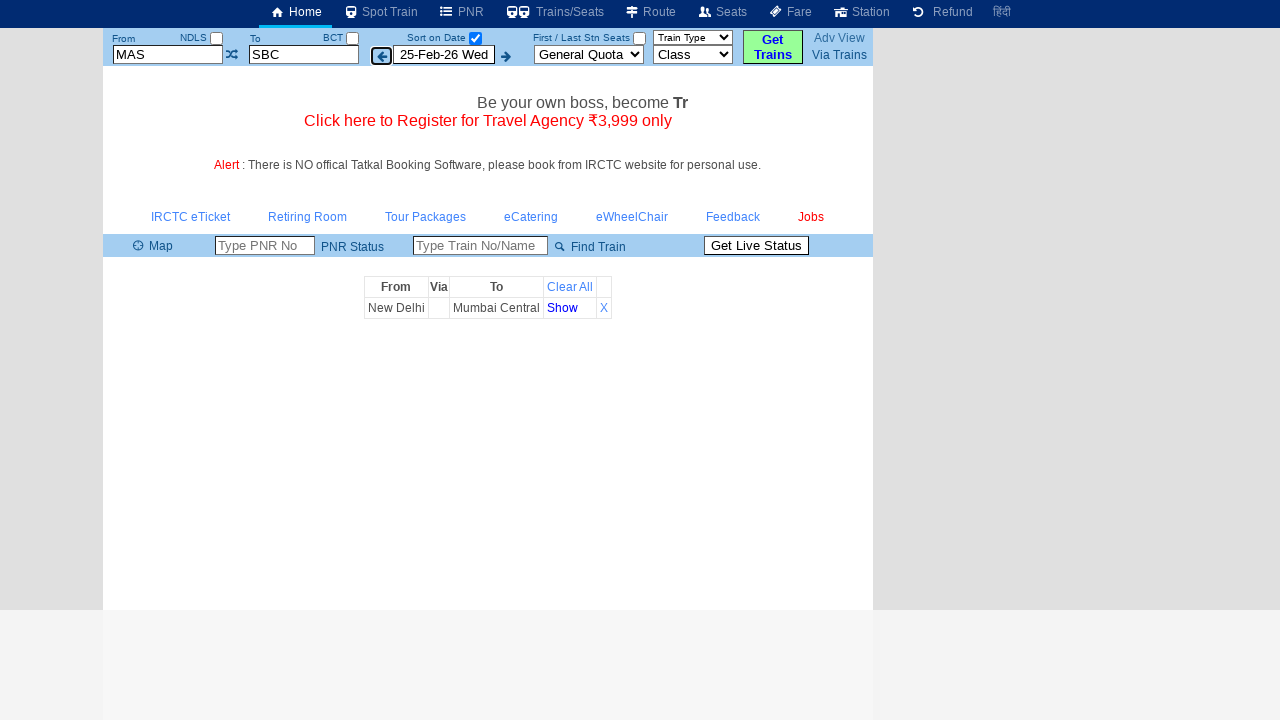

Clicked search button to find trains at (773, 47) on #buttonFromTo
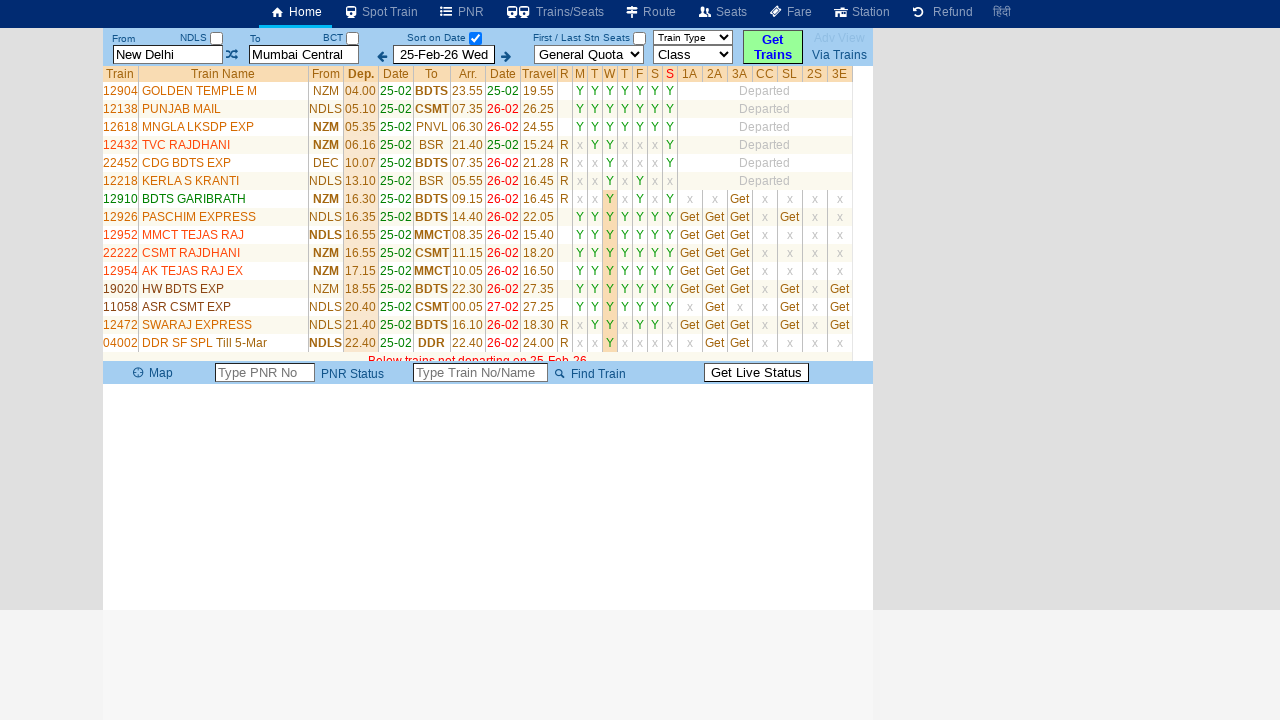

Unchecked the 'Date Only' checkbox at (475, 38) on #chkSelectDateOnly
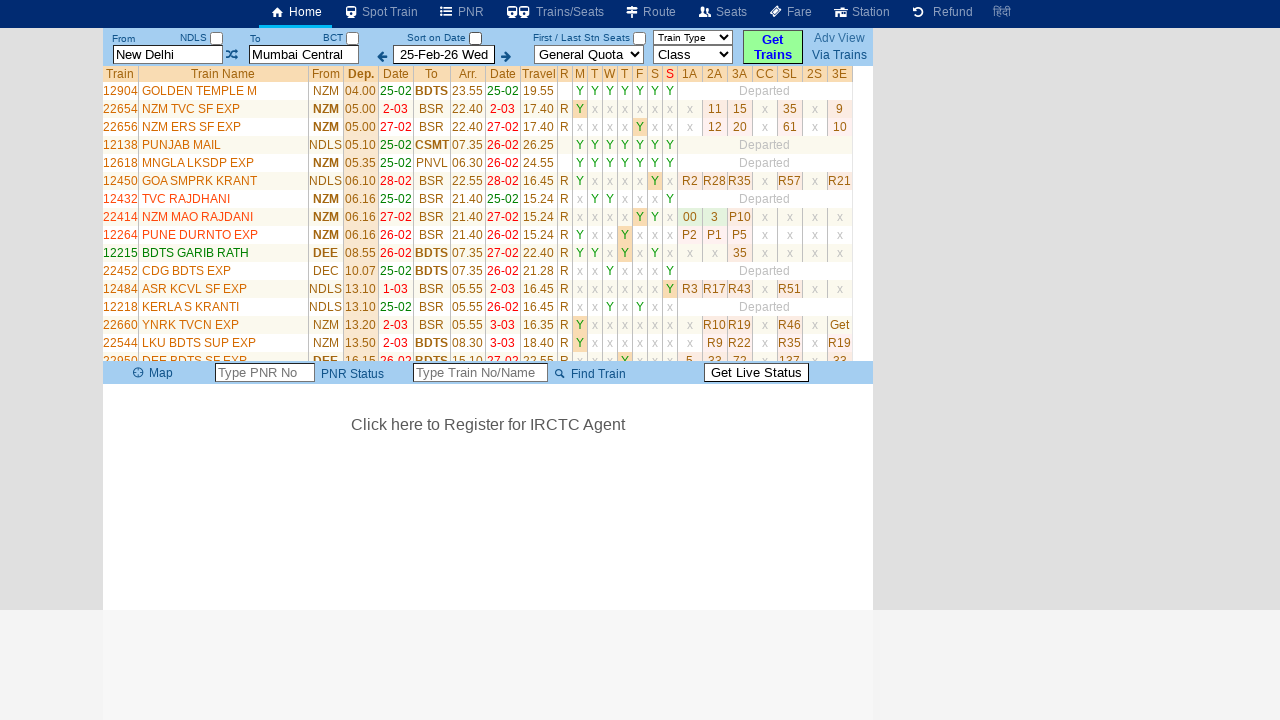

Train list table loaded successfully
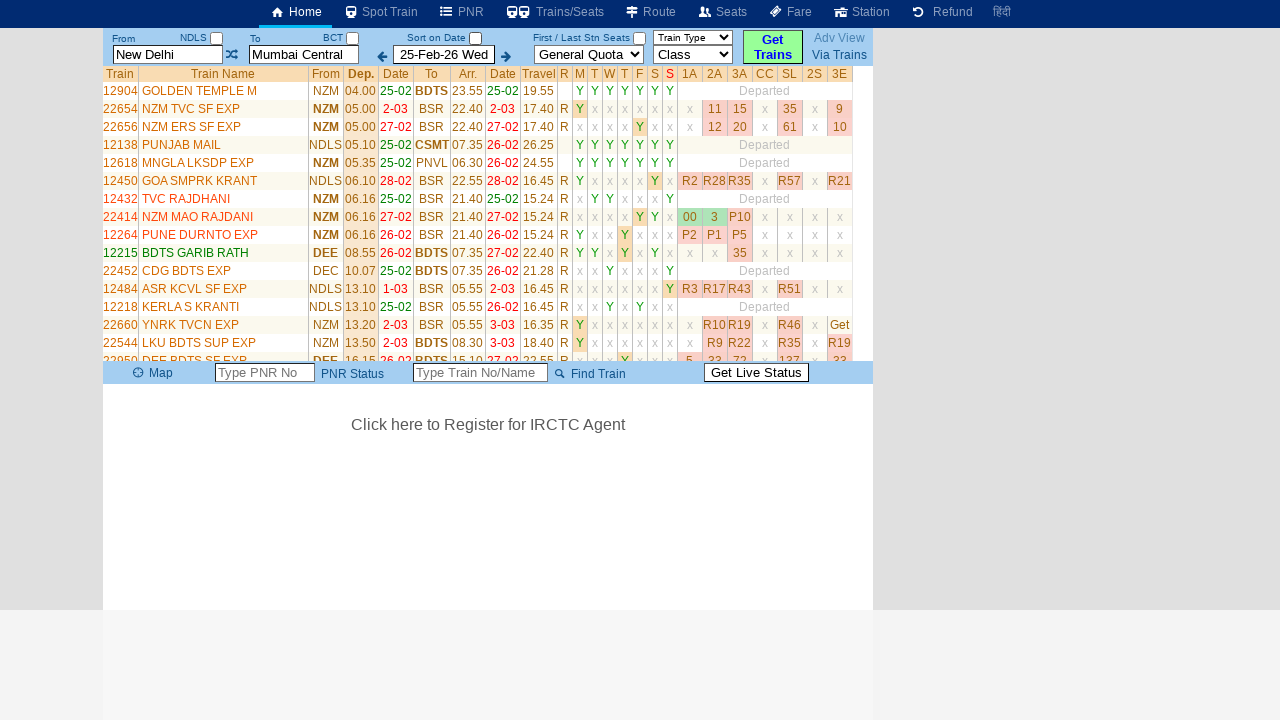

Verified train data in table with 35 rows
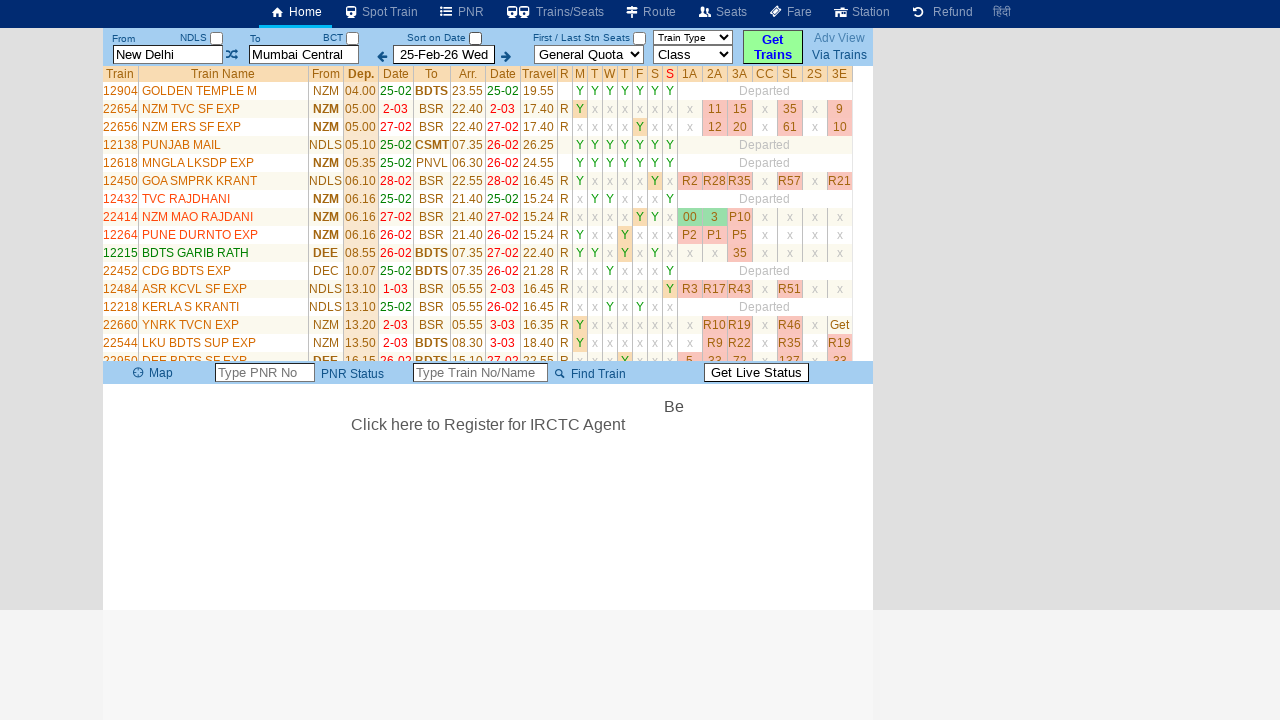

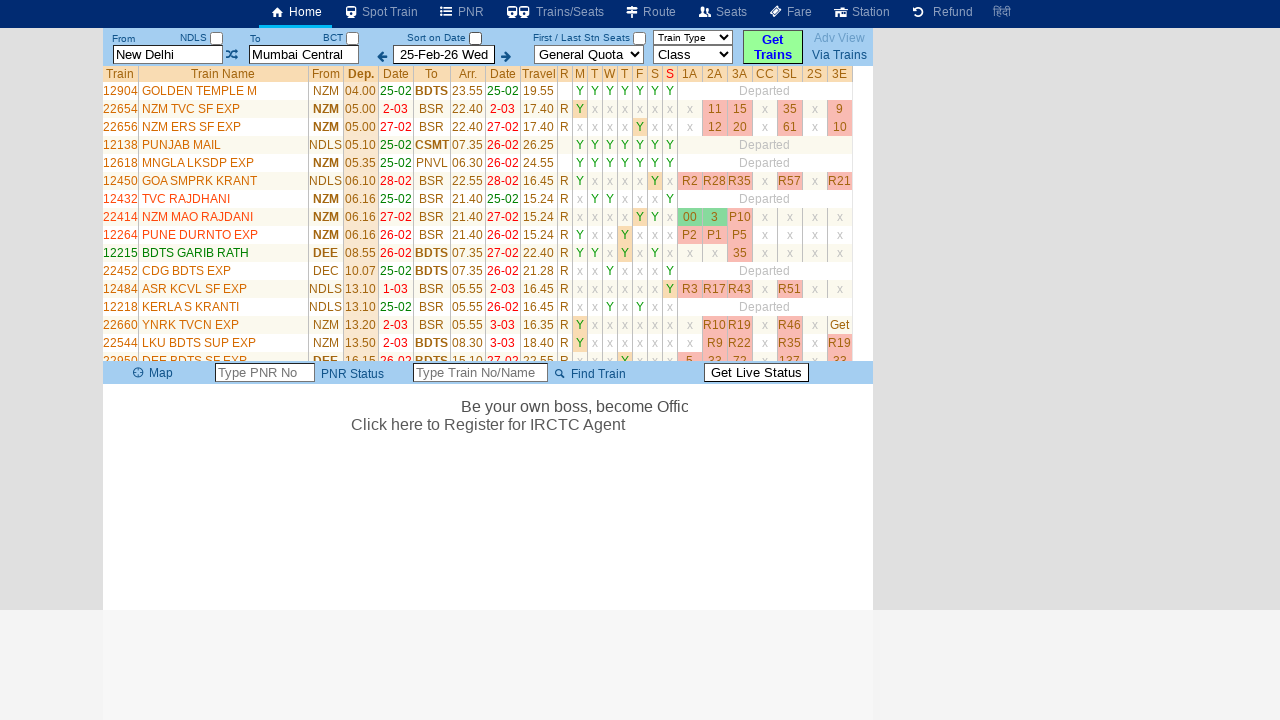